Tests the category section of an e-commerce site by locating category elements and verifying their count

Starting URL: https://www.automationexercise.com/

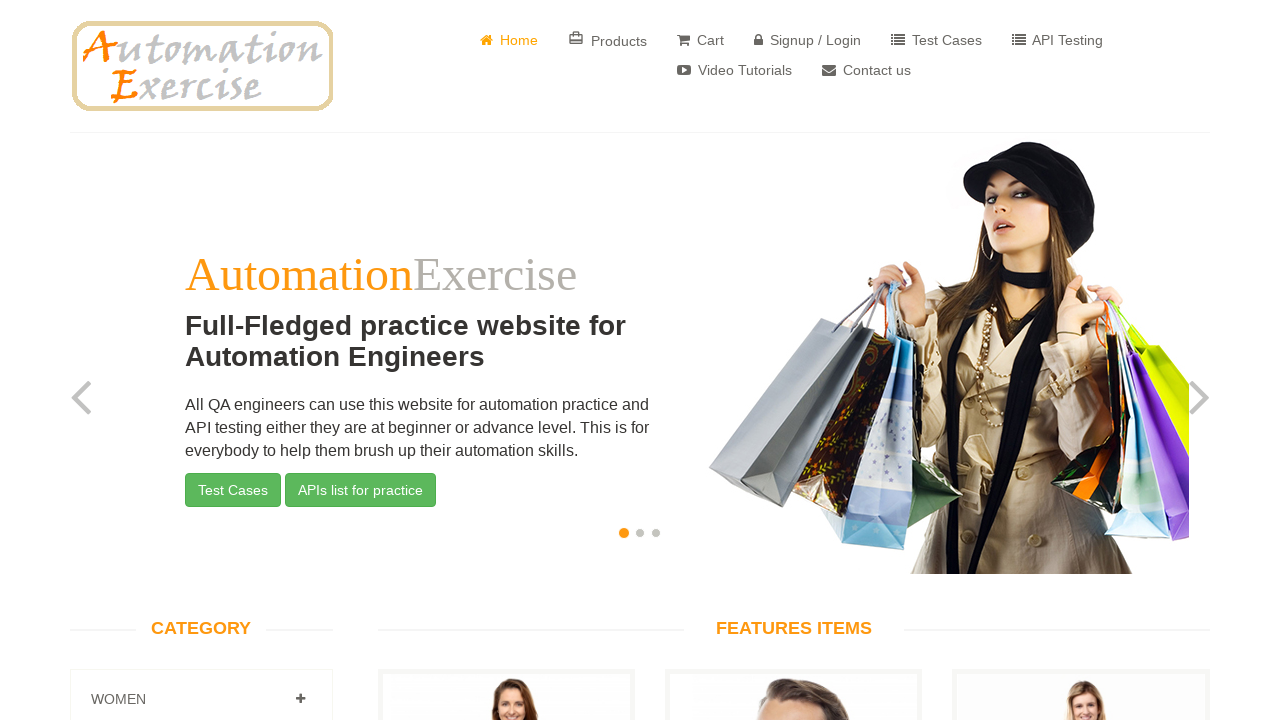

Waited for accordion element to load
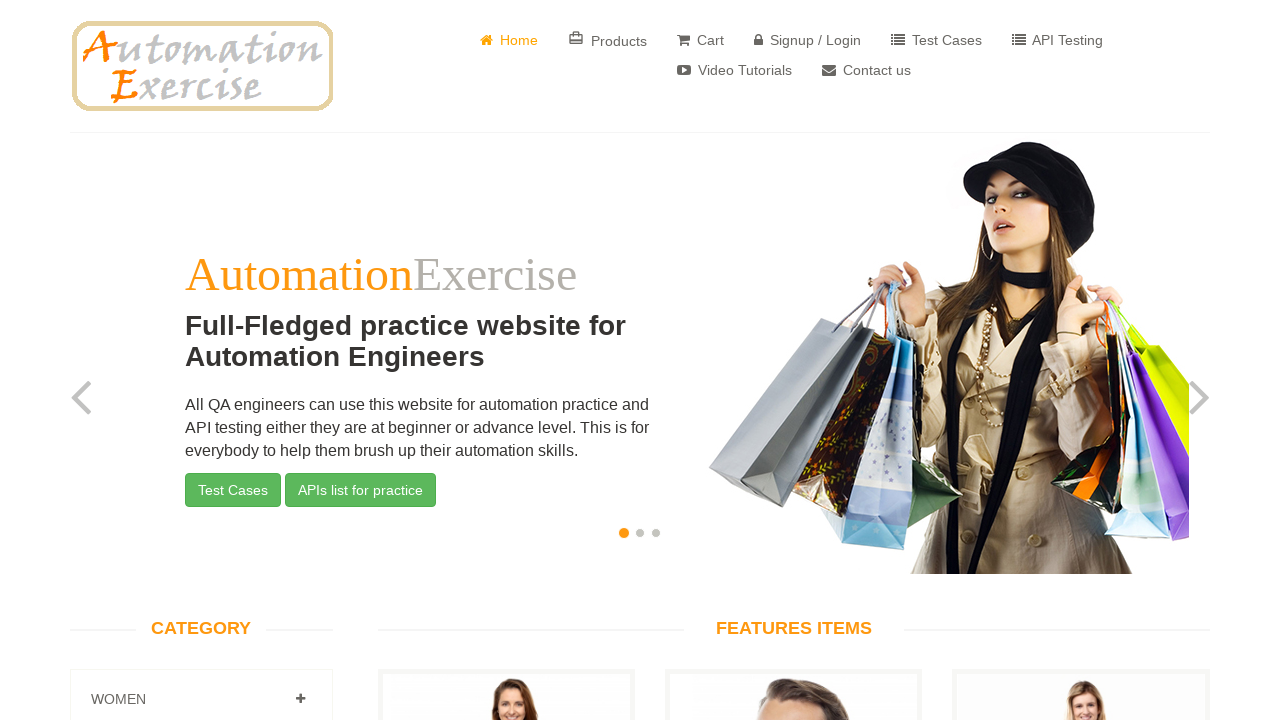

Located all accordion elements
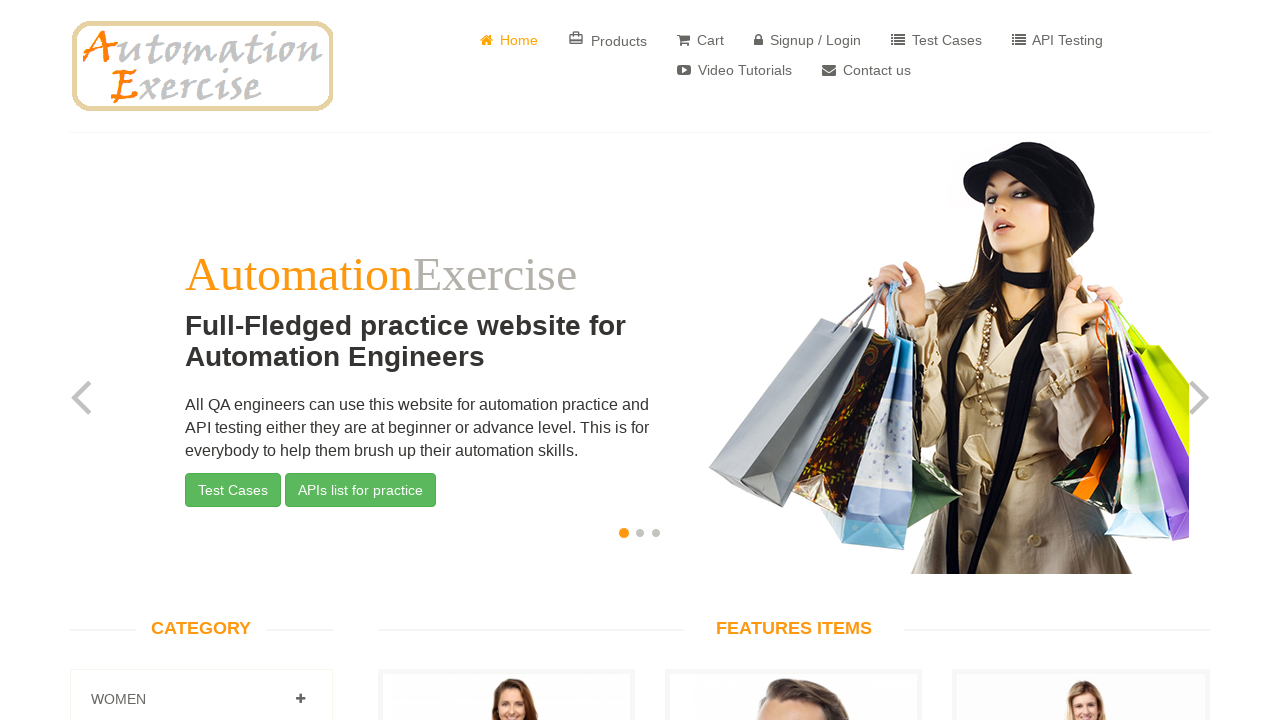

Located all category panel items within accordion
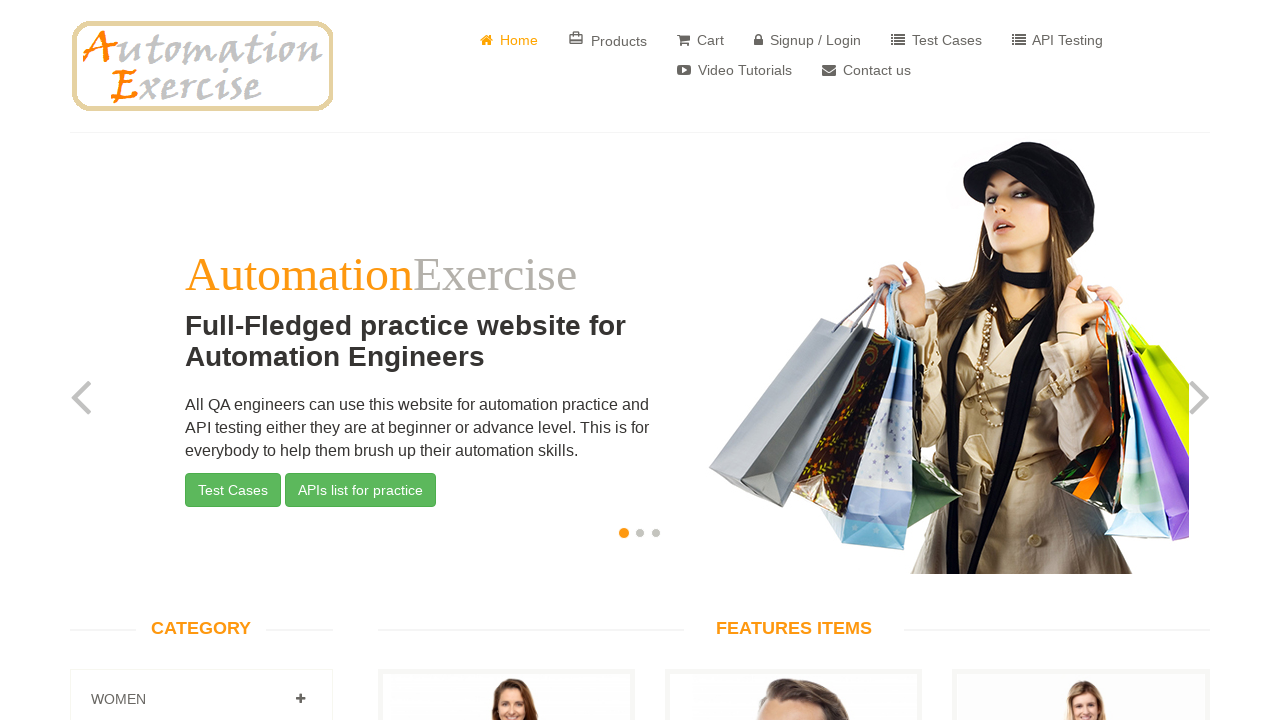

Retrieved category text: 
								
									
										
											
											Women
										
									
								
								
									
										
											
											Dress 
											
											Tops 
											
											Saree 
											
										
									
								
							
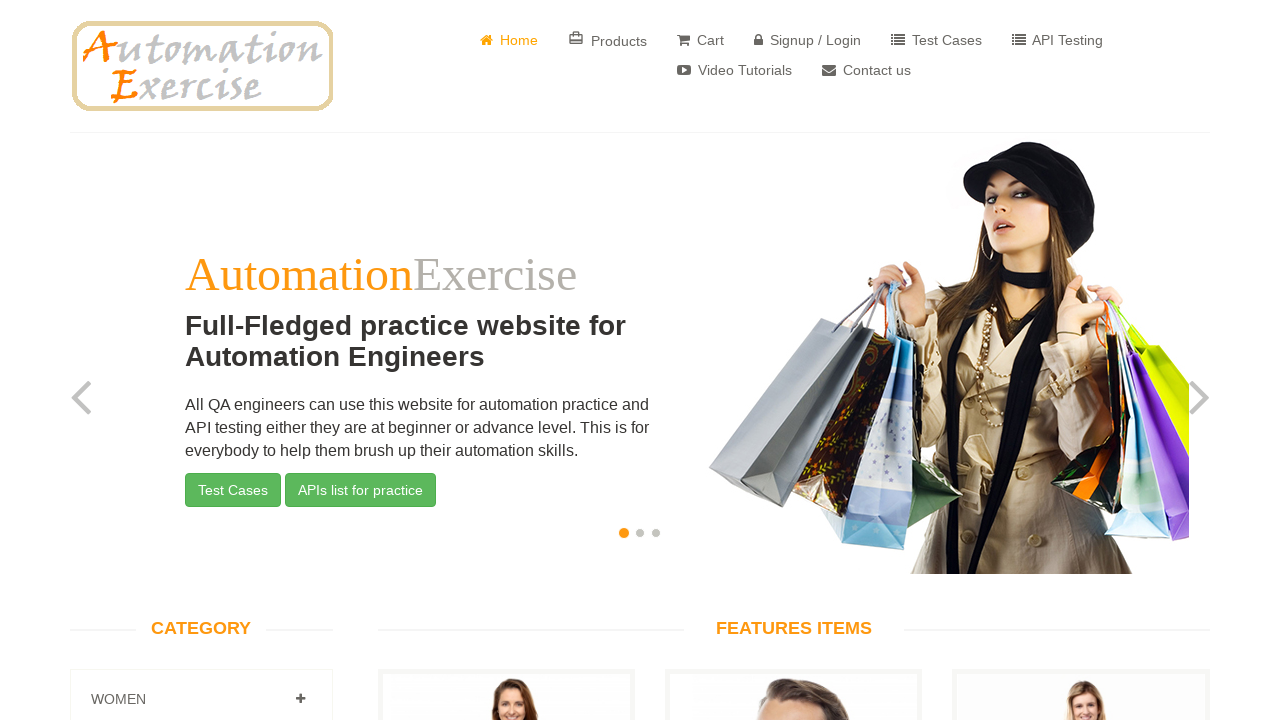

Retrieved category text: 
								
									
										
											
											Men
										
									
								
								
									
										
											
											Tshirts 
											
											Jeans 
											
										
									
								
							
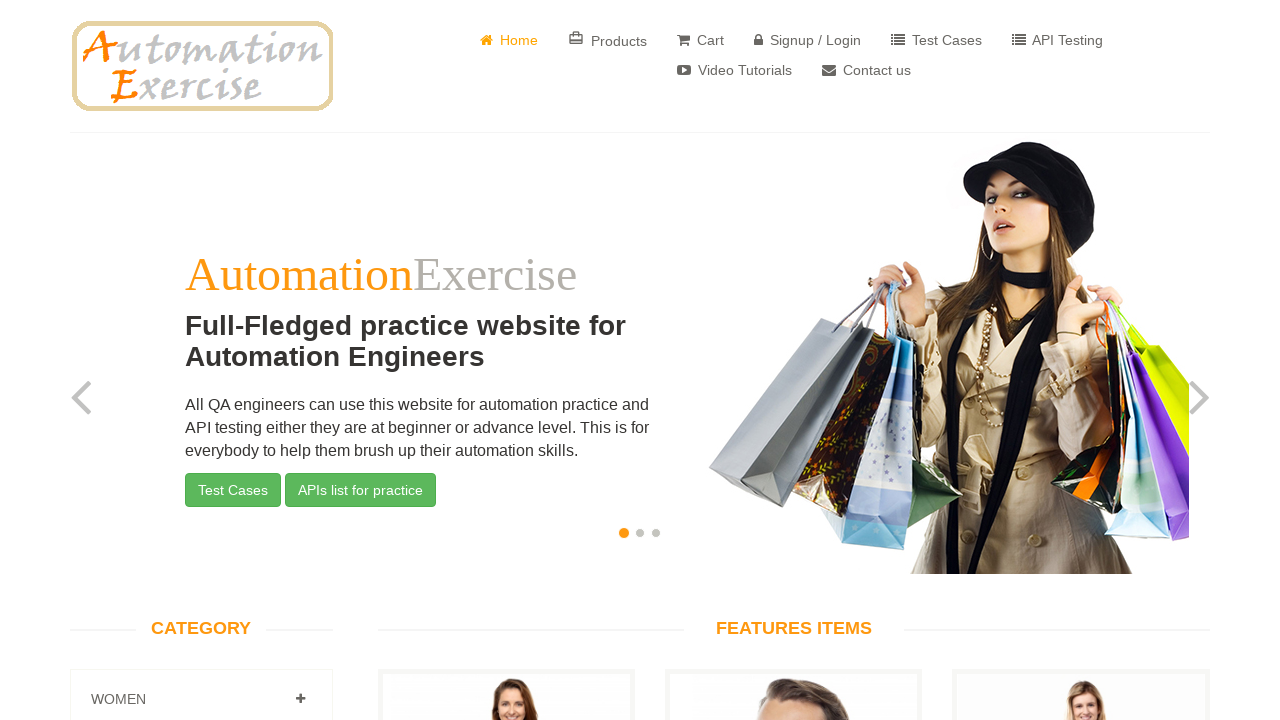

Retrieved category text: 
								
									
										
											
											Kids
										
									
								
								
									
										
											
											Dress 
											
											Tops & Shirts 
											
										
									
								
							
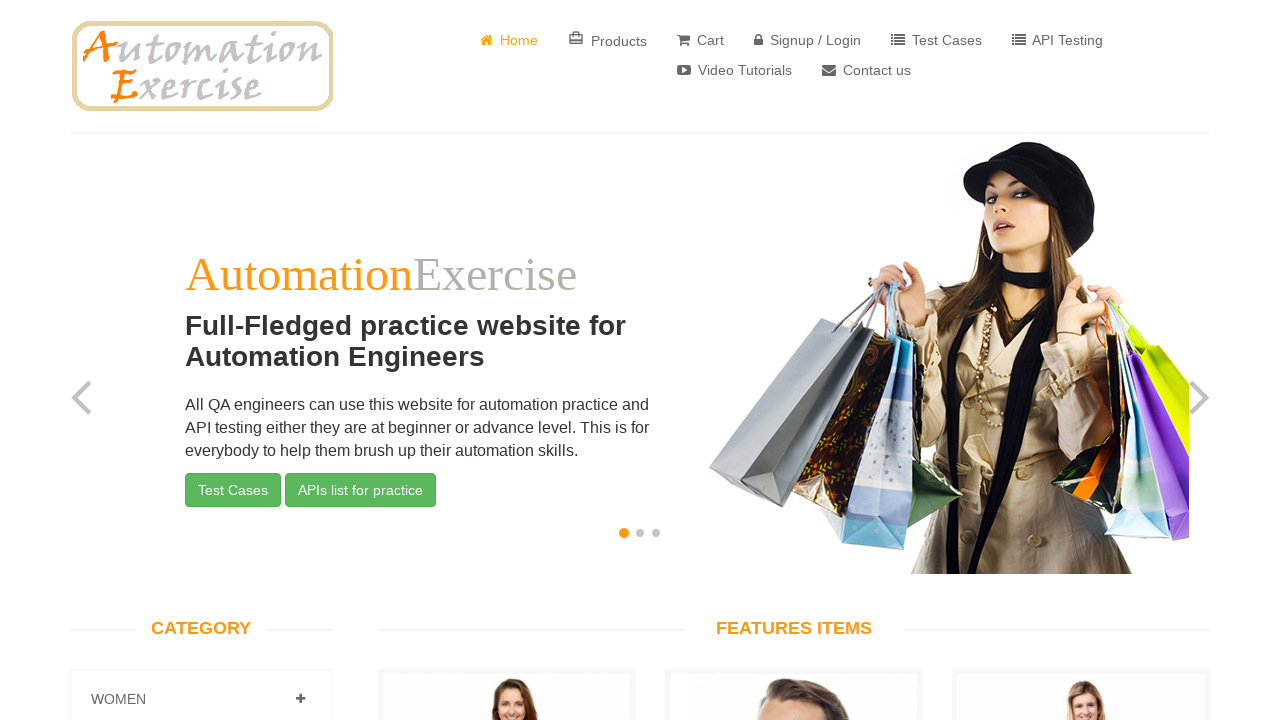

Verified total category count: 3 categories found
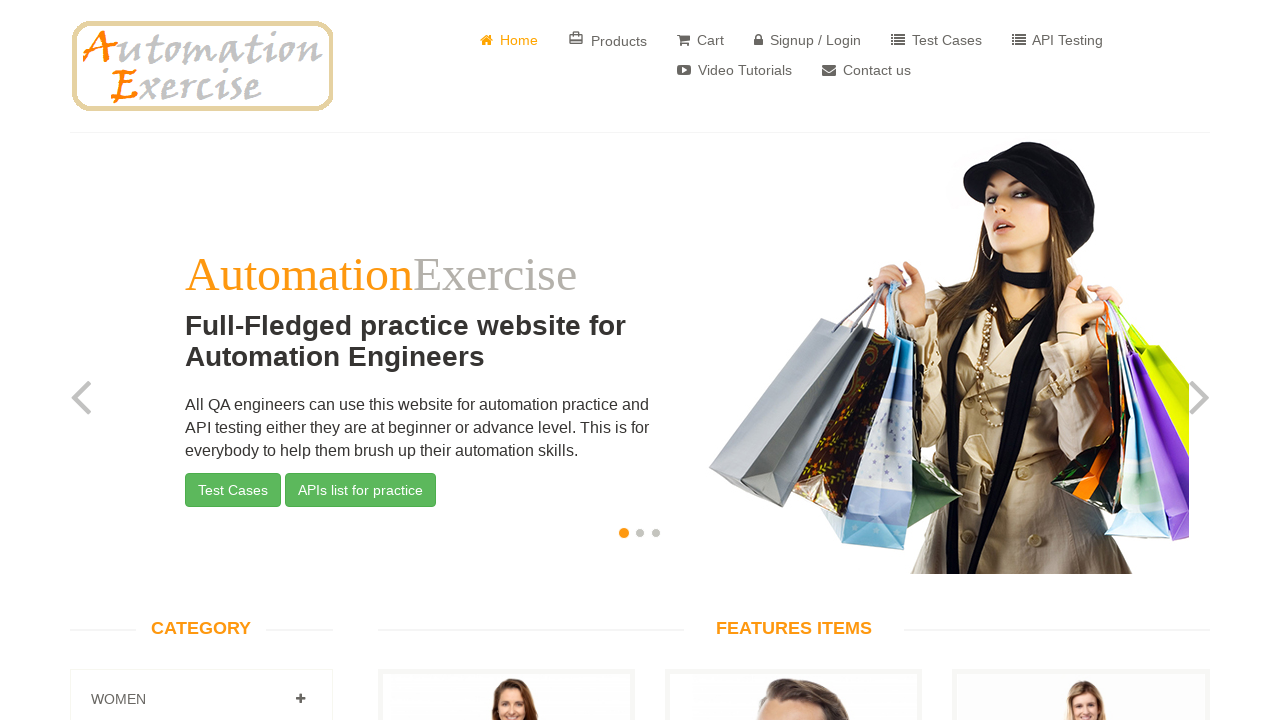

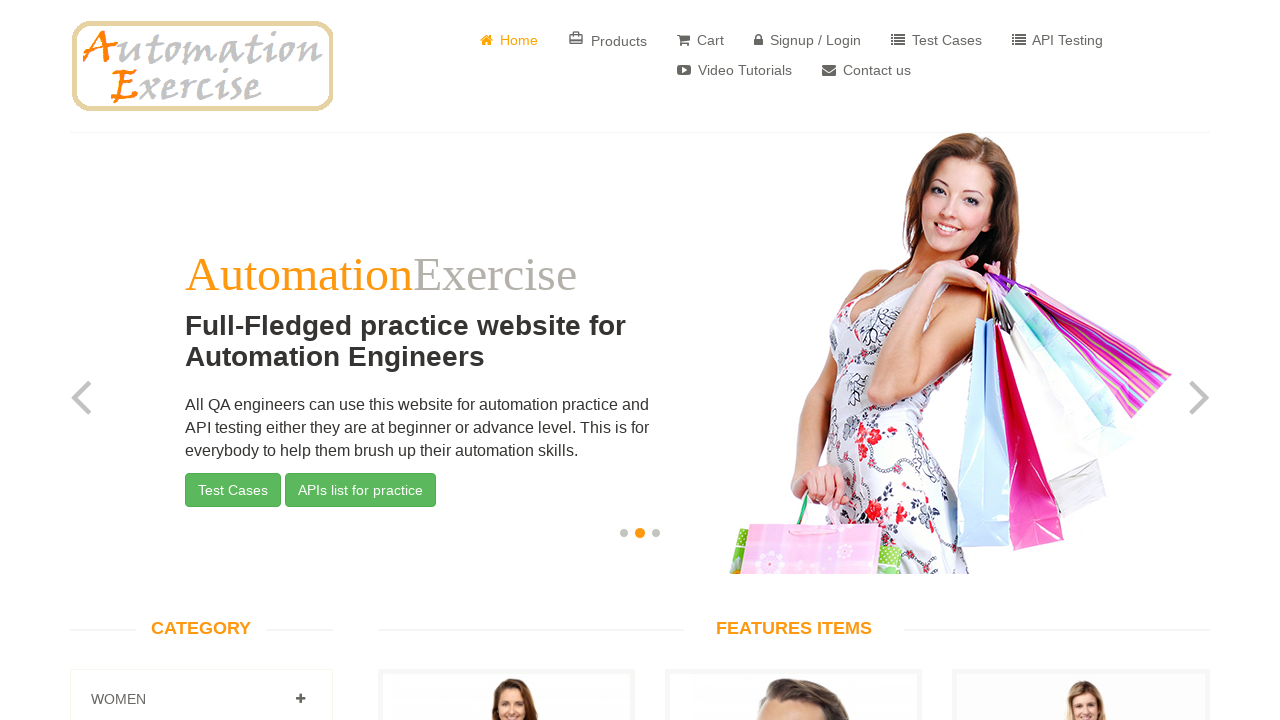